Waits for a specific price to appear, clicks a book button, then solves a mathematical problem and submits the answer

Starting URL: http://suninjuly.github.io/explicit_wait2.html

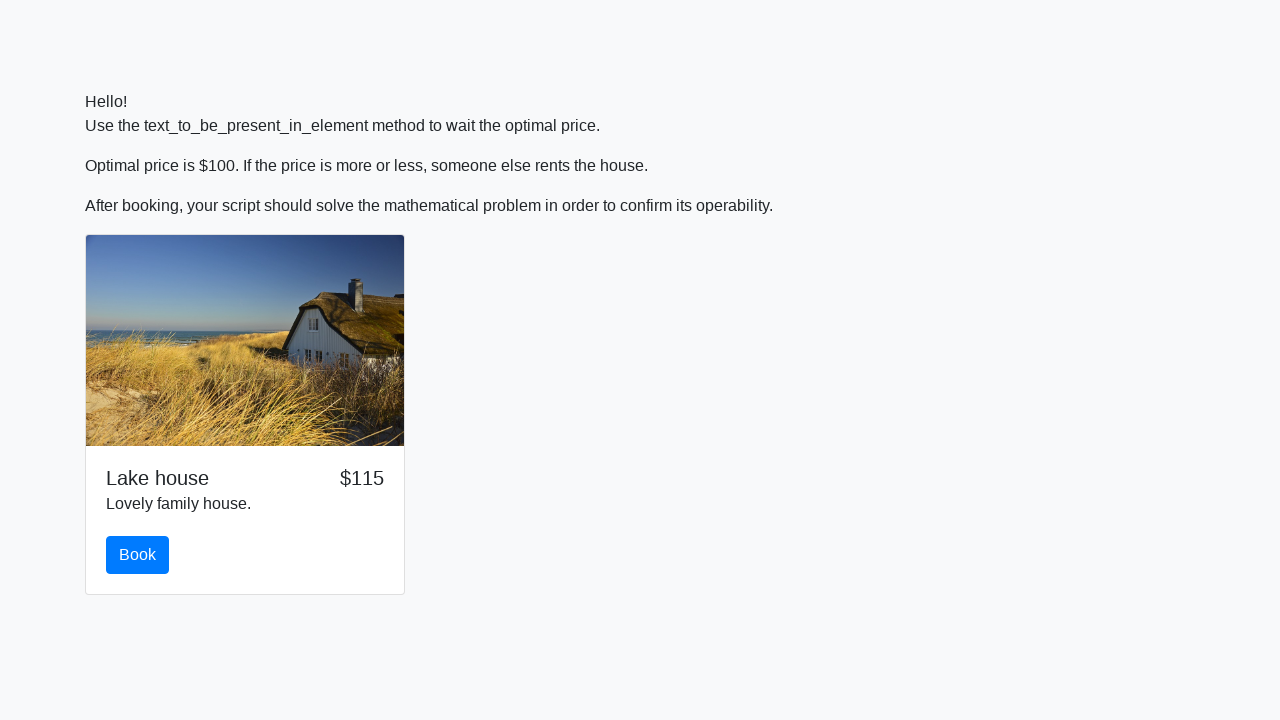

Waited for price to reach $100
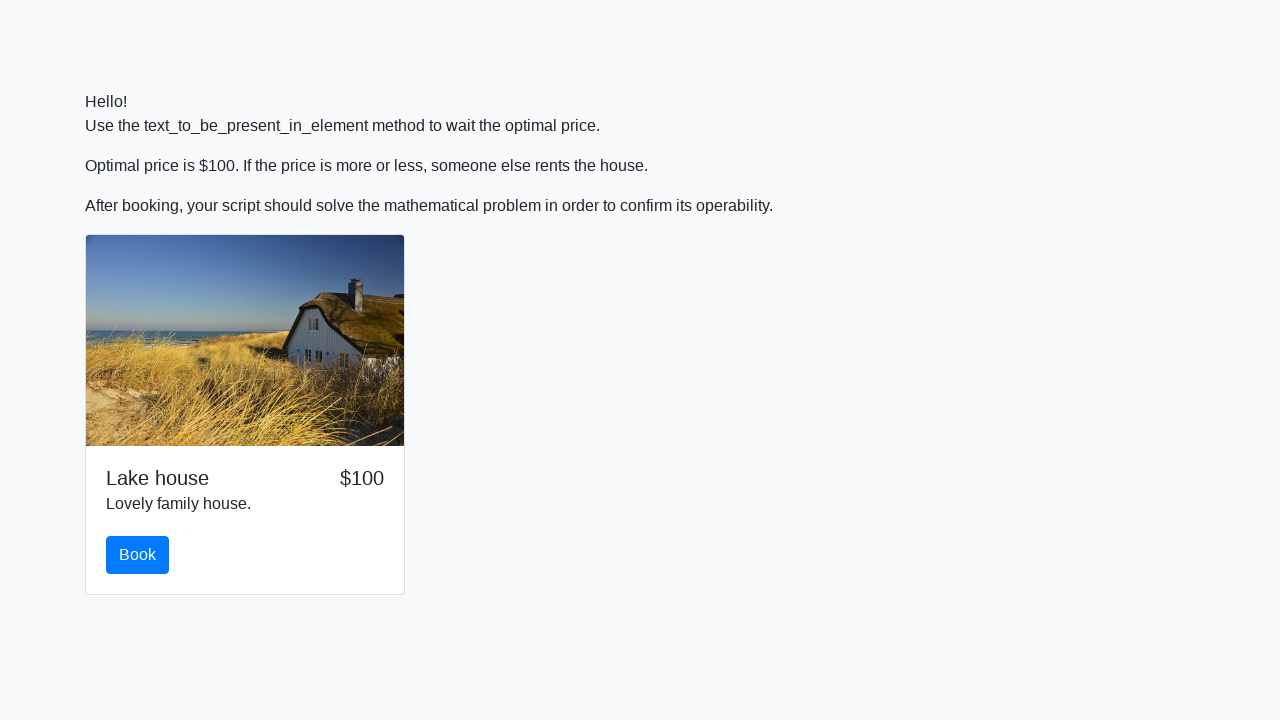

Clicked the book button at (138, 555) on #book
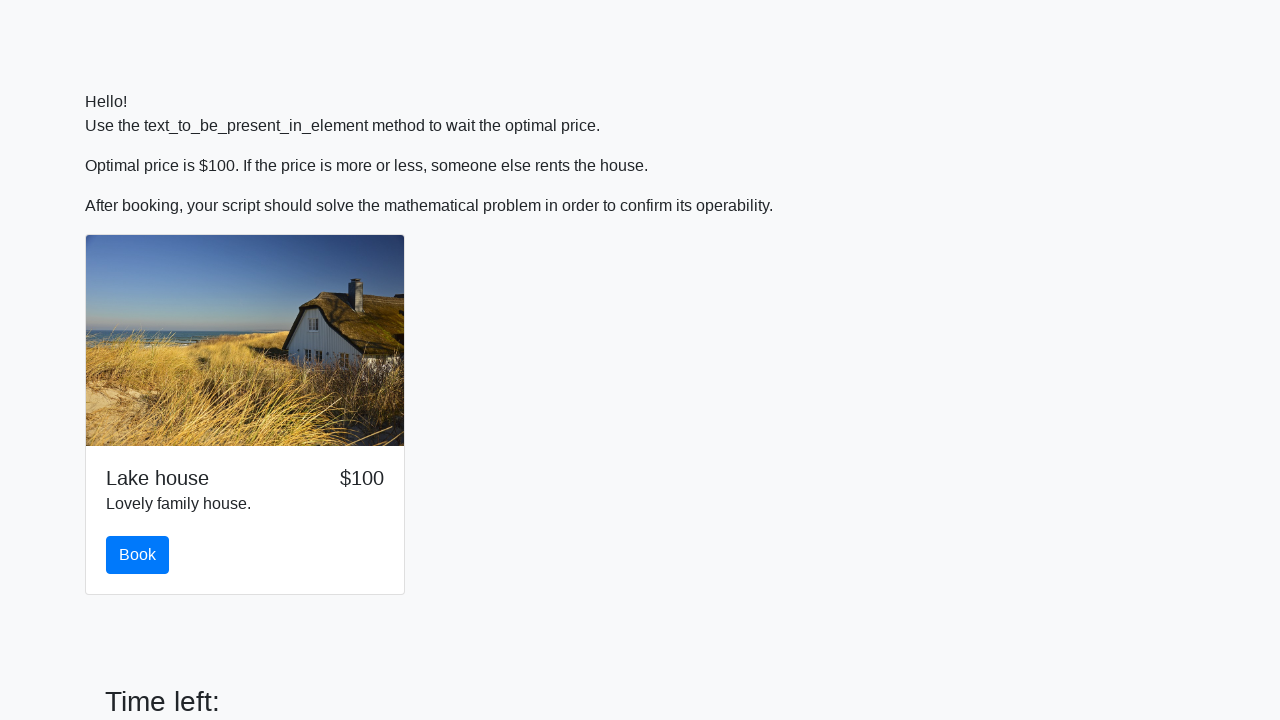

Retrieved number value for calculation: 63
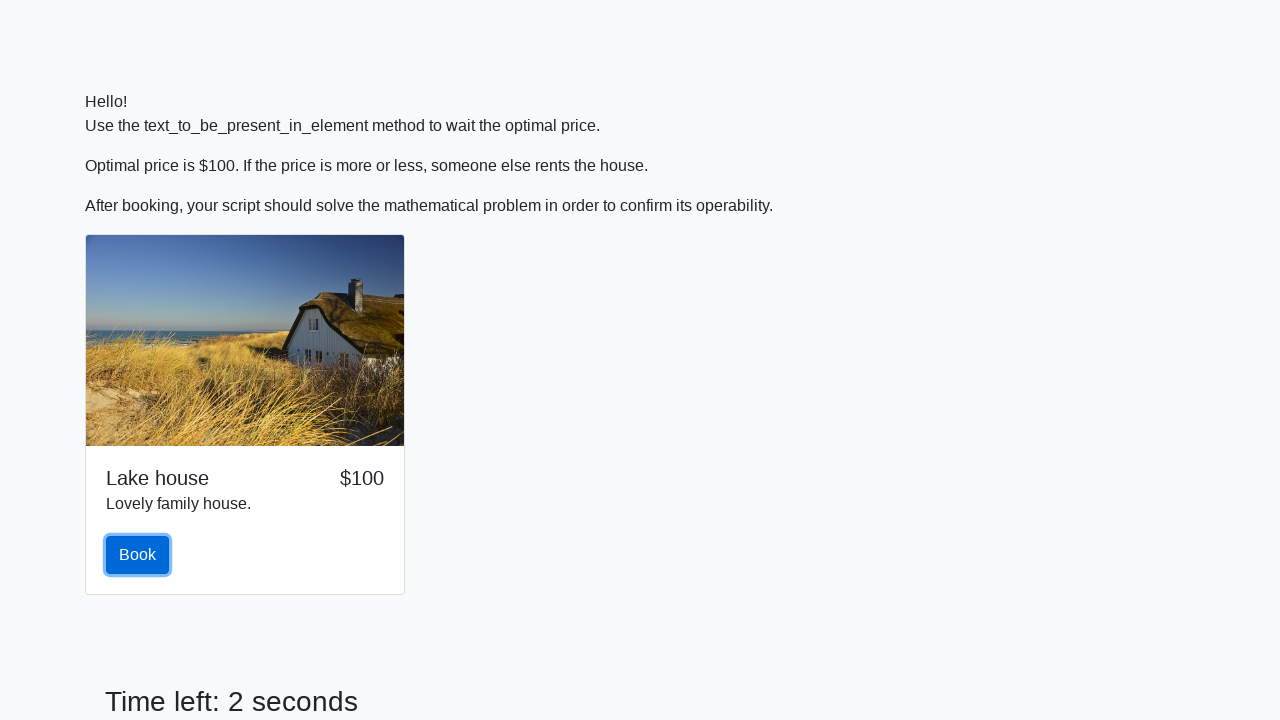

Calculated result using formula: 0.697272860045074
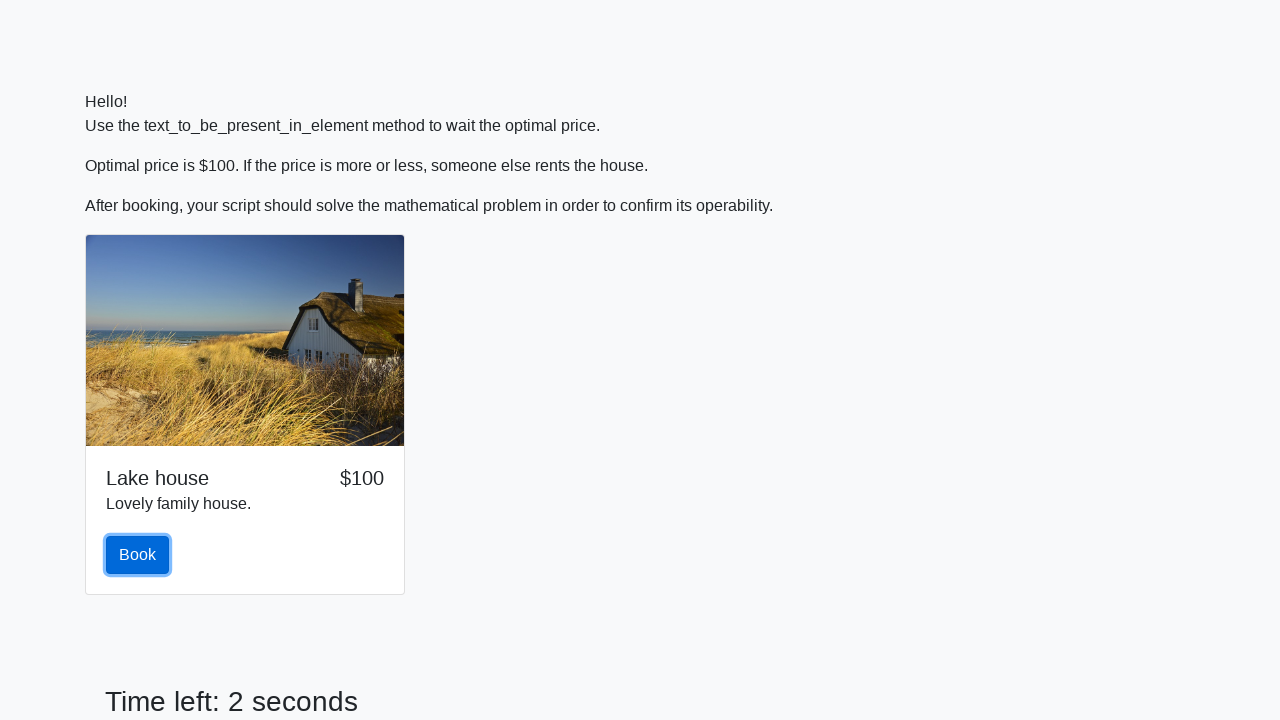

Filled answer field with calculated result: 0.697272860045074 on #answer
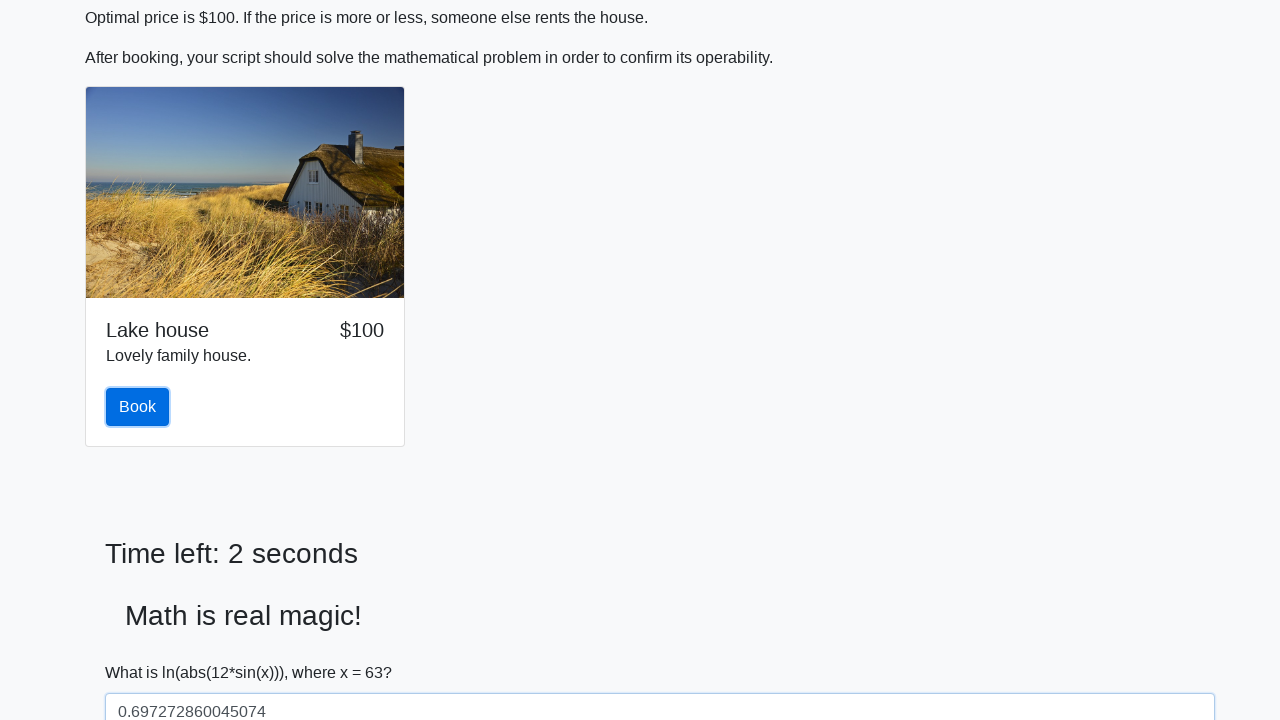

Clicked the solve button to submit answer at (143, 651) on #solve
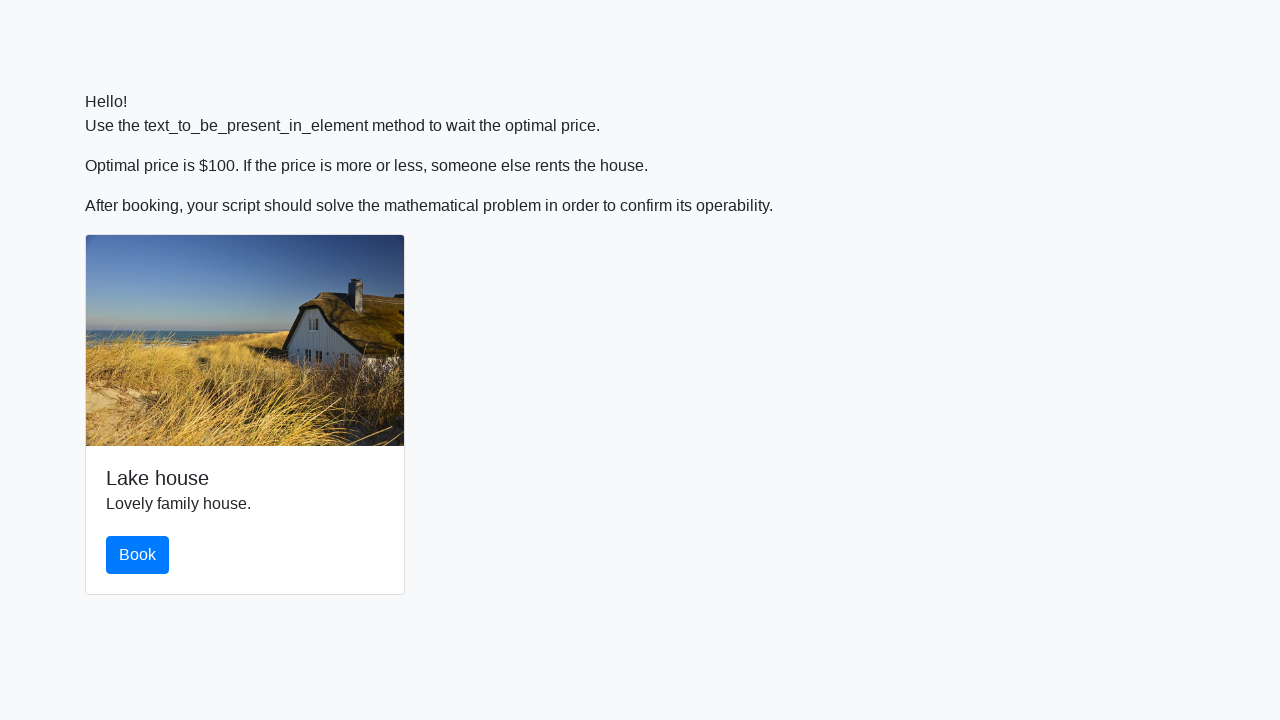

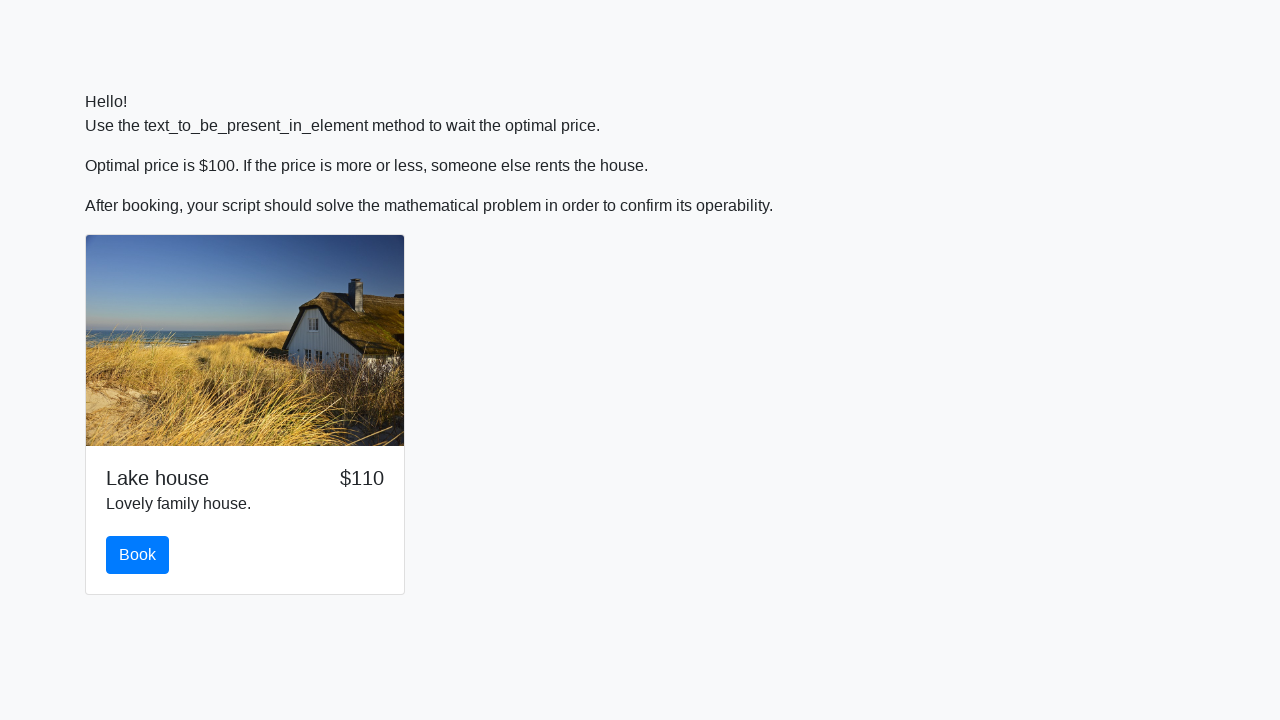